Tests email validation on Ubuntu login page by entering invalid email format and attempting login

Starting URL: https://login.ubuntu.com/

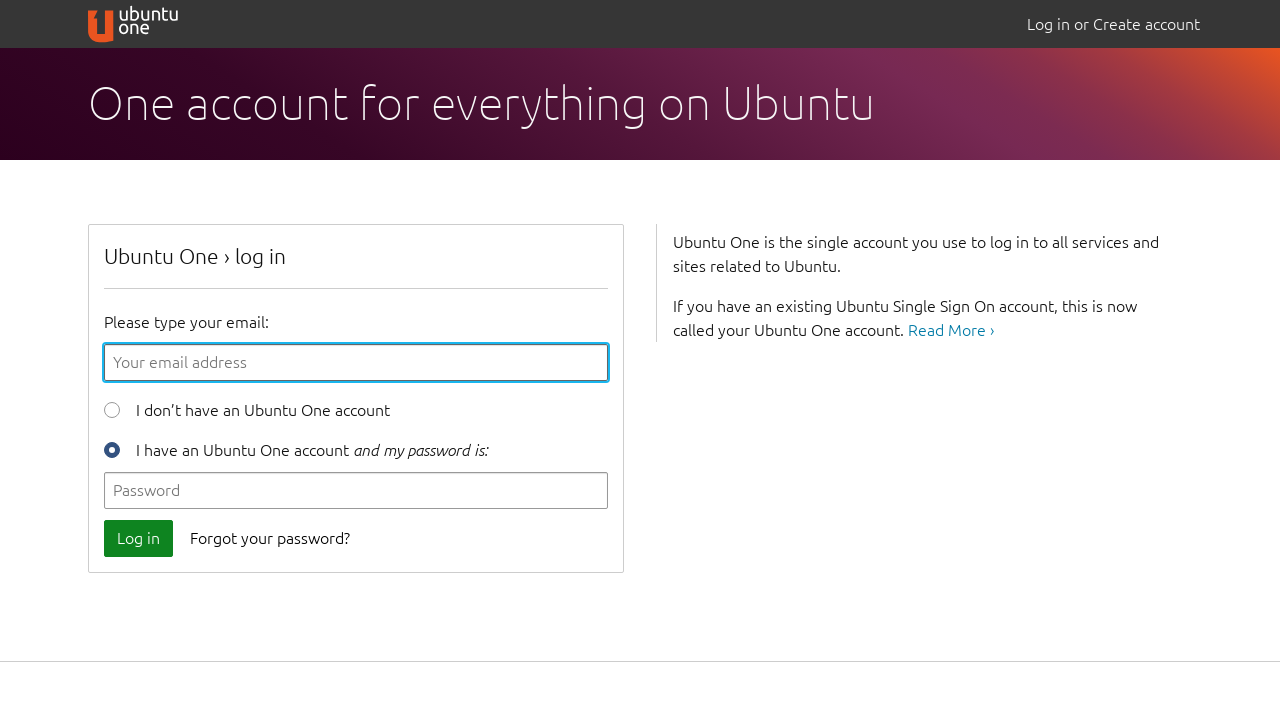

Filled email field with invalid format 'Linh Vo' (missing @) on //form[@id='login-form']//input[@type='email']
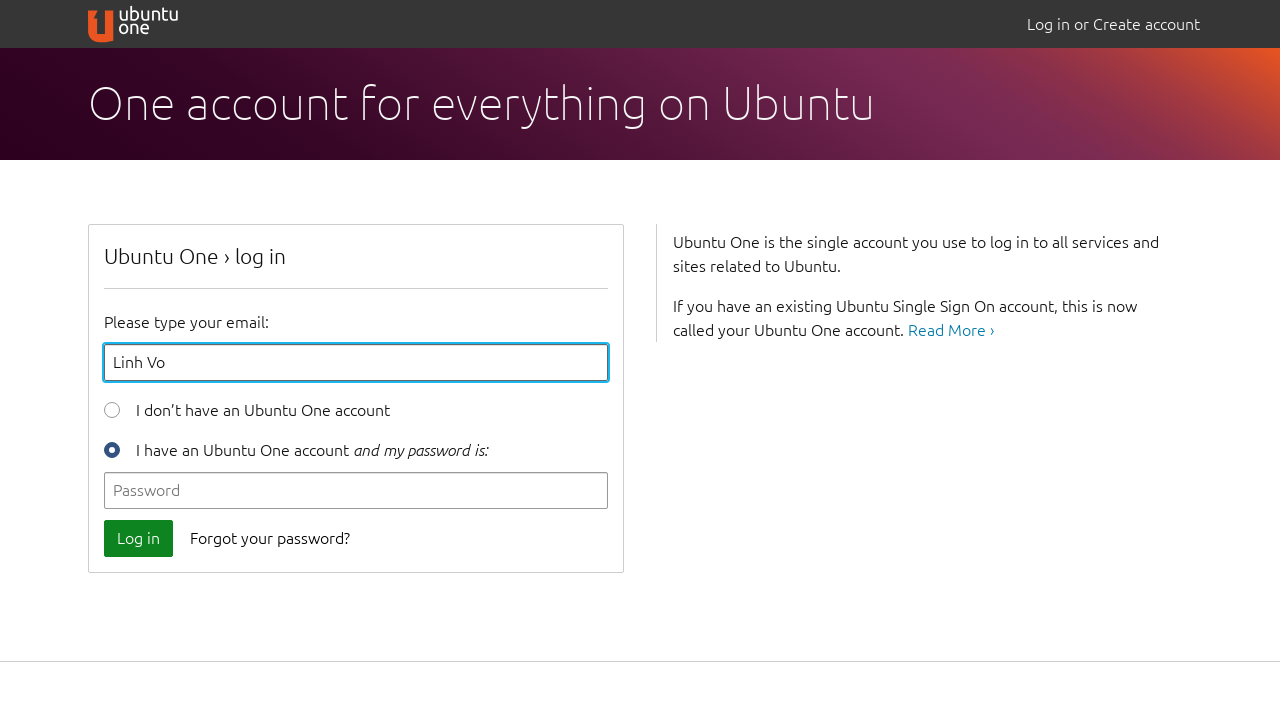

Clicked login button to trigger email validation at (138, 538) on xpath=//button[@data-qa-id='login_button']
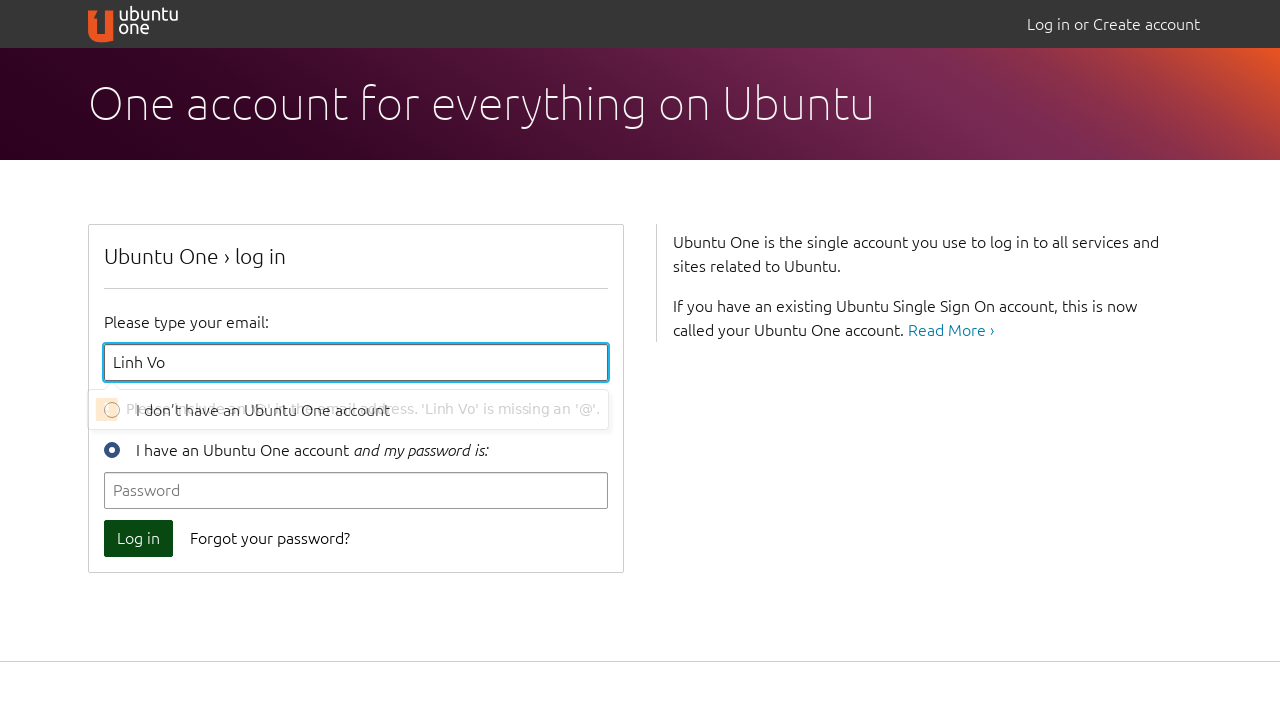

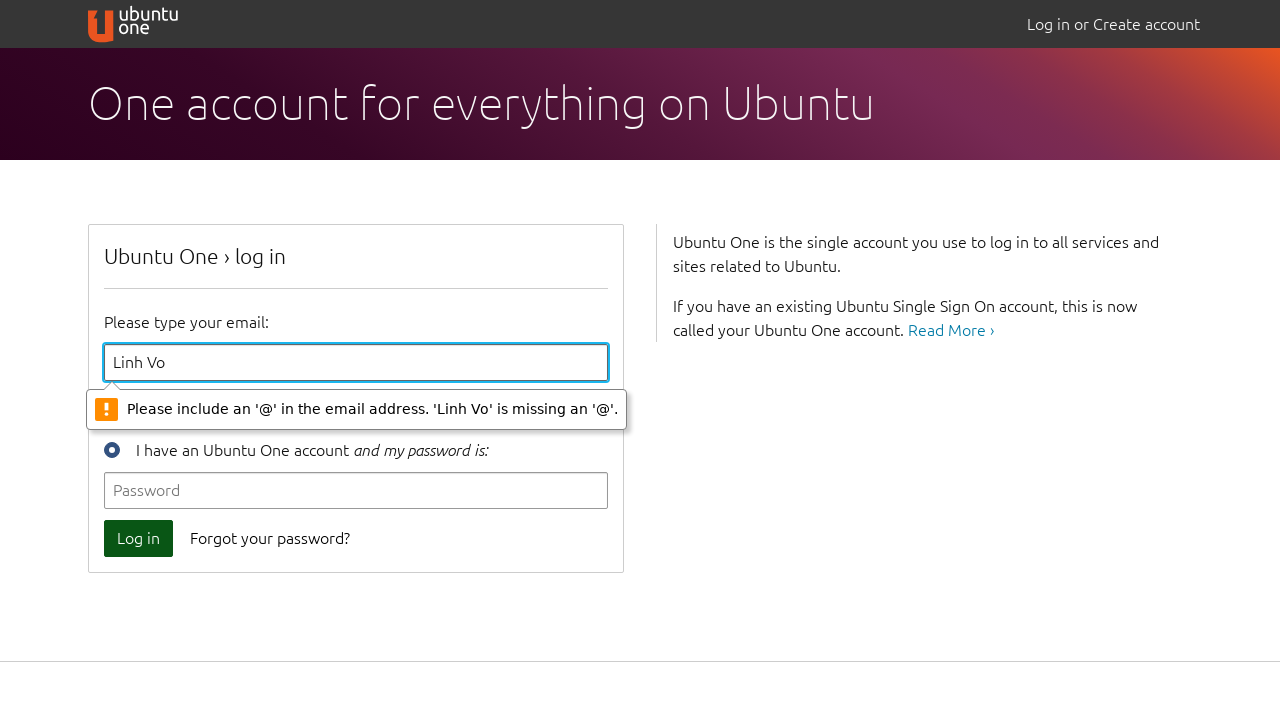